Tests keyboard navigation accessibility by pressing Tab keys and verifying focus management on the W3C ARIA examples page.

Starting URL: https://www.w3.org/WAI/ARIA/apg/

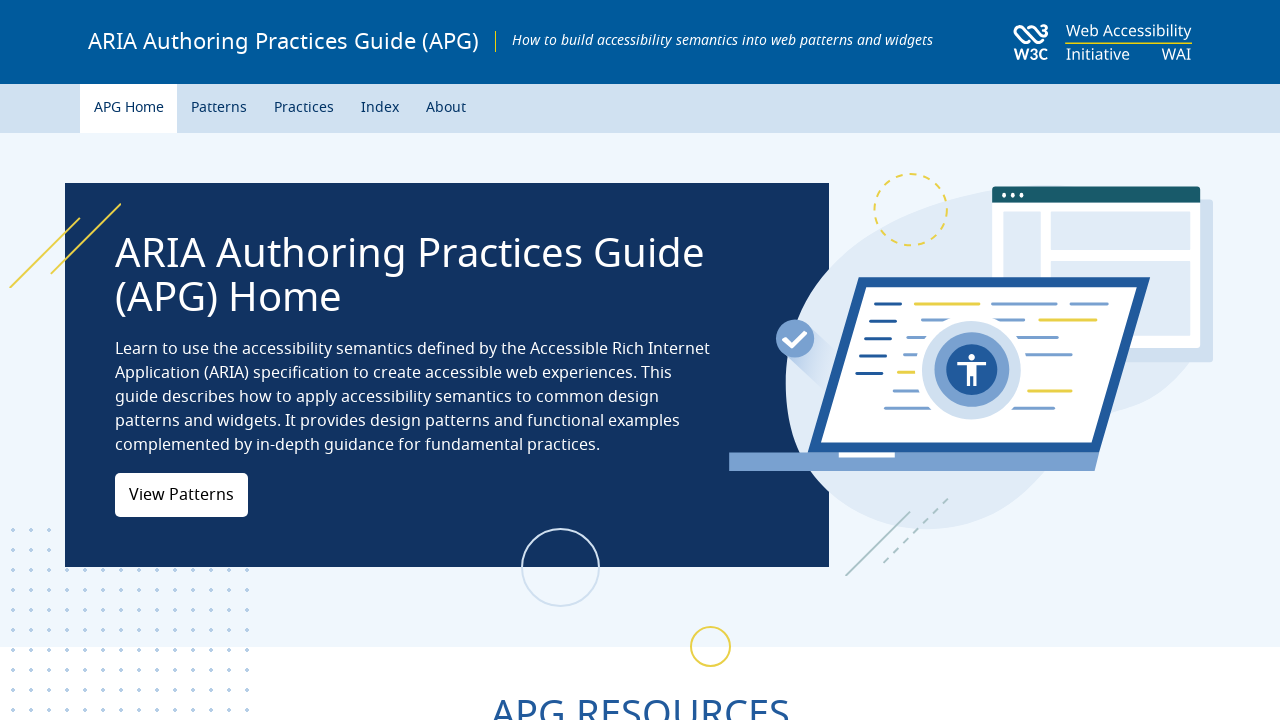

Navigated to W3C ARIA examples page
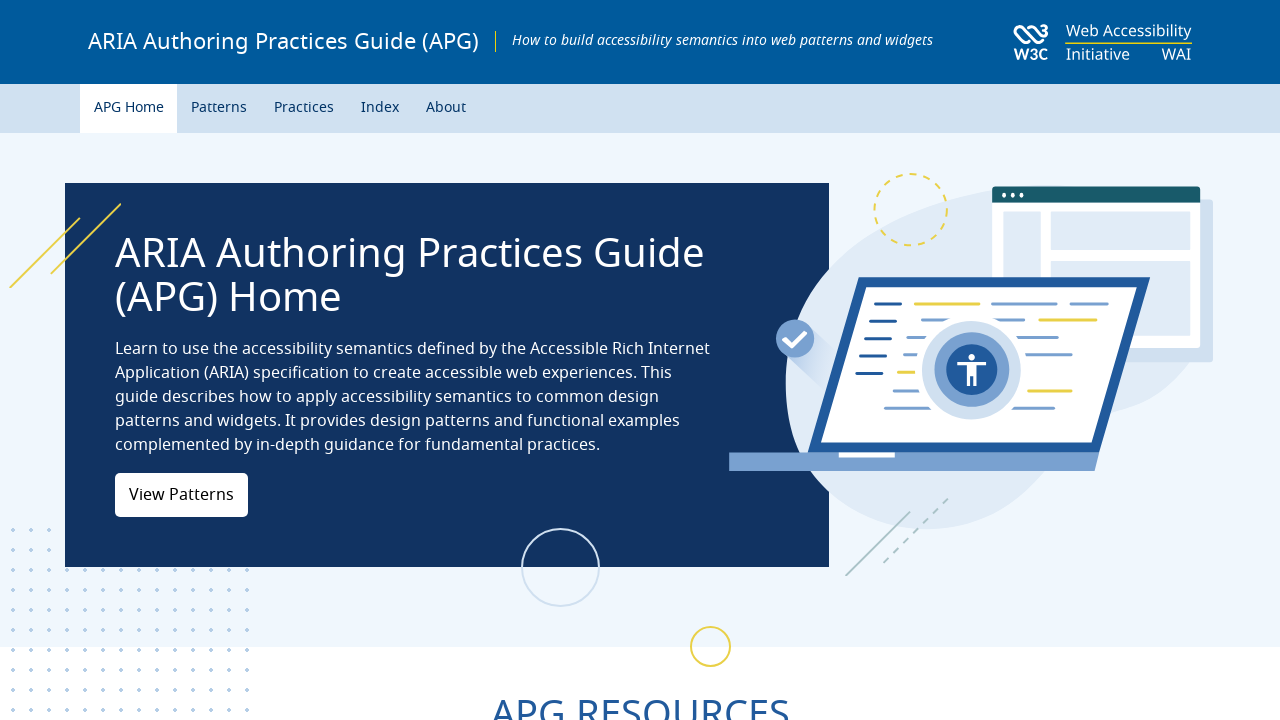

Pressed Tab key to navigate to first focusable element
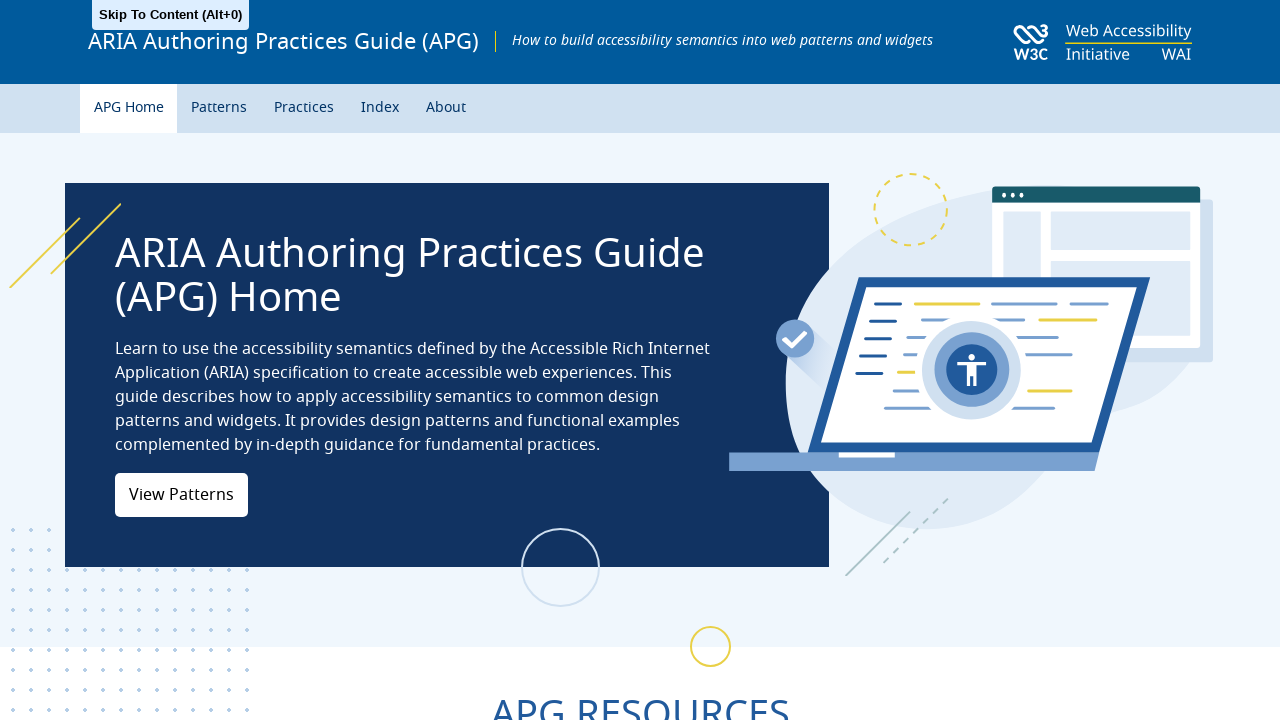

Pressed Tab key to navigate to second focusable element
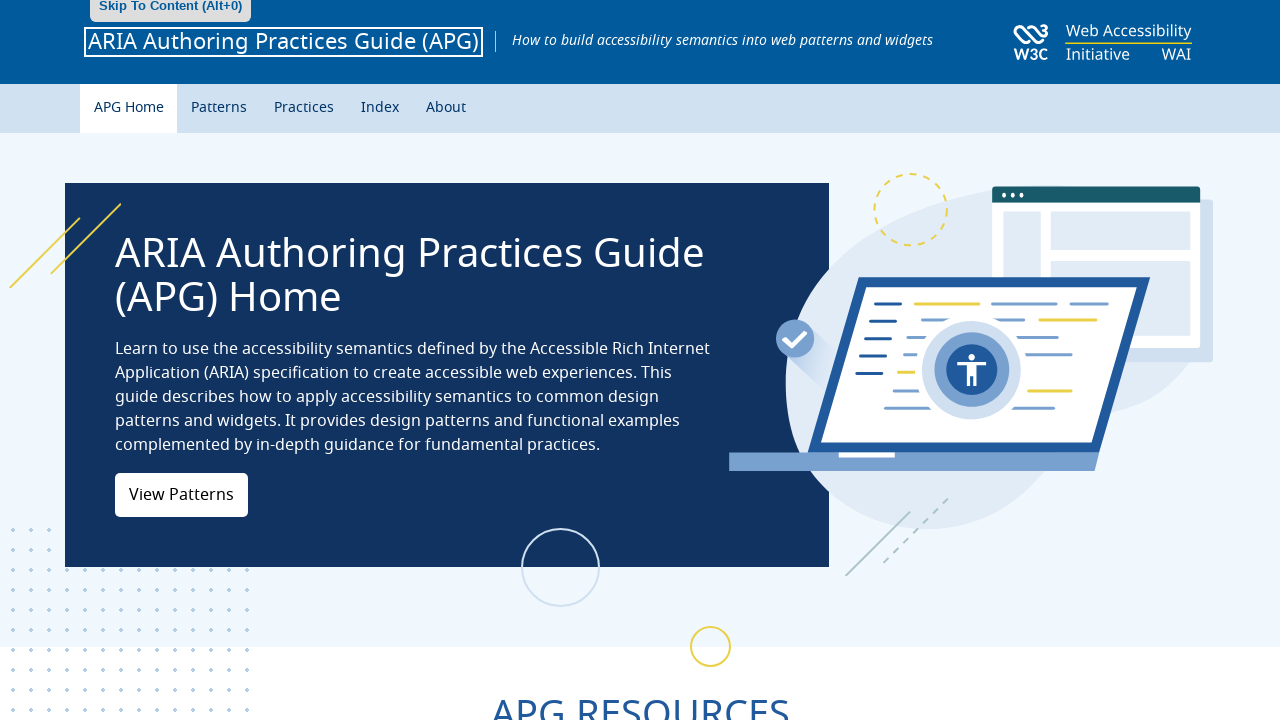

Waited for focus to settle
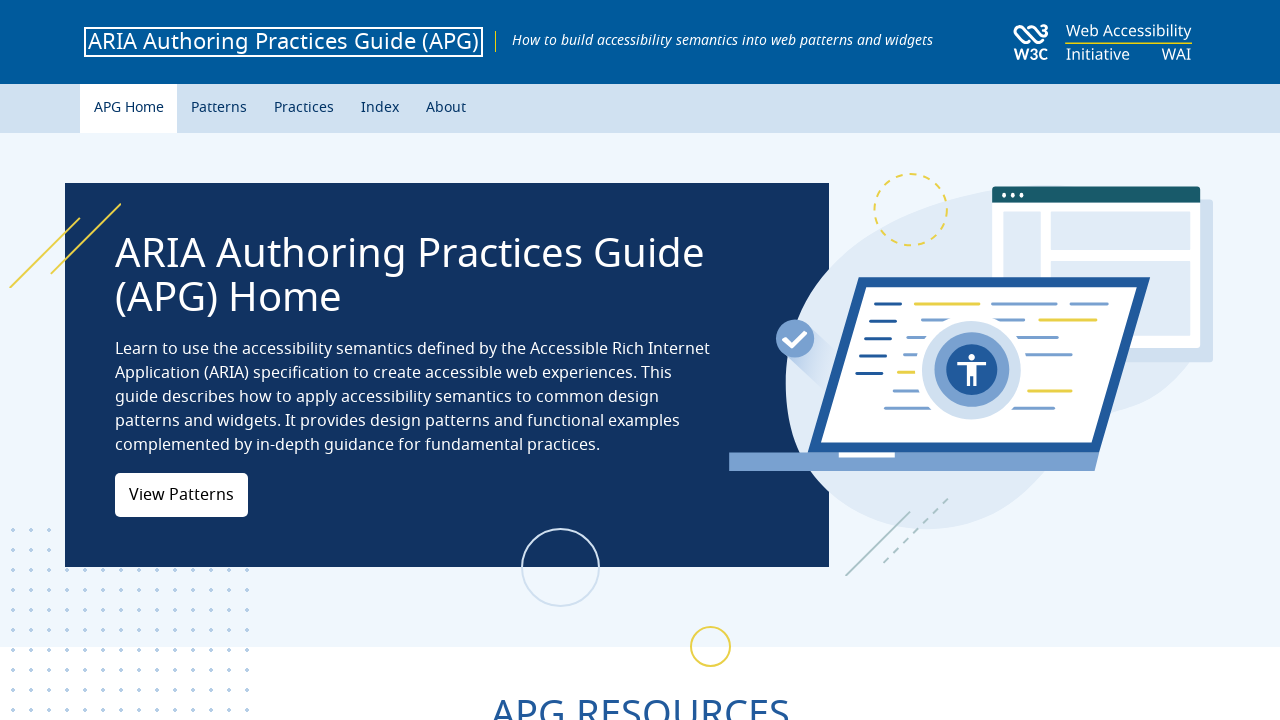

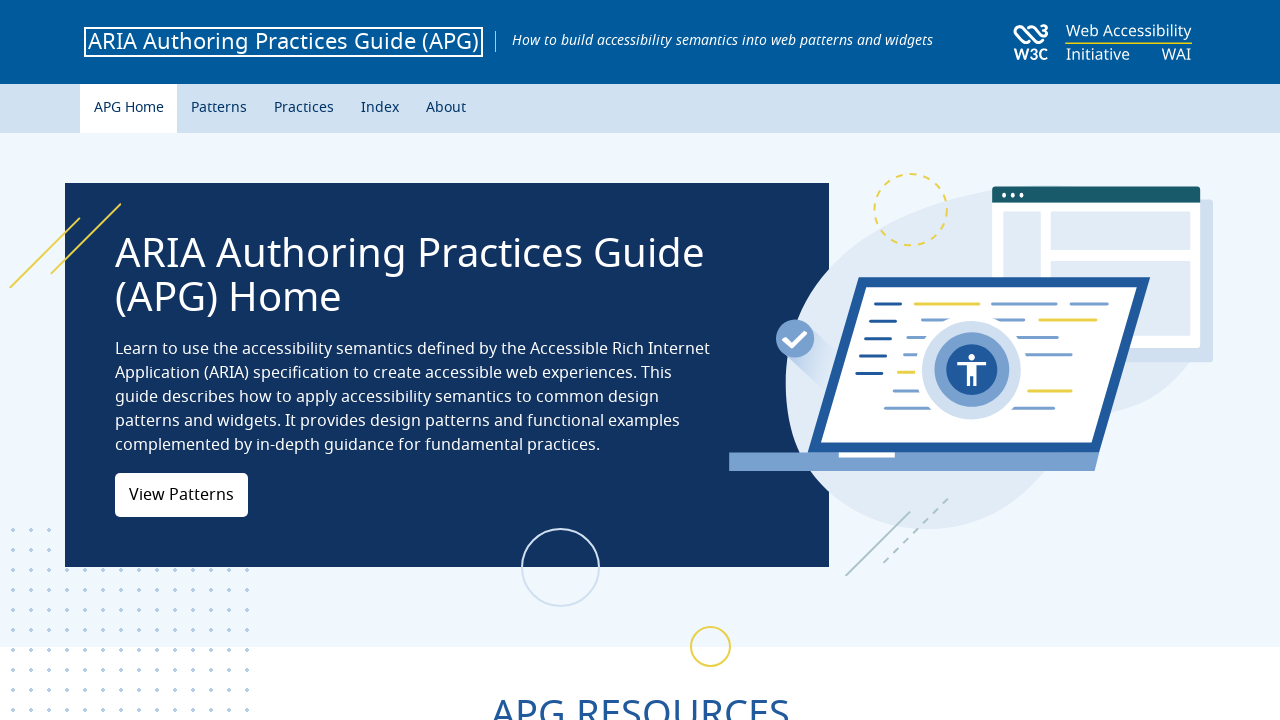